Tests the progress bar page by clicking the Start button to begin the progress bar and then clicking Stop to halt it.

Starting URL: http://www.uitestingplayground.com/progressbar

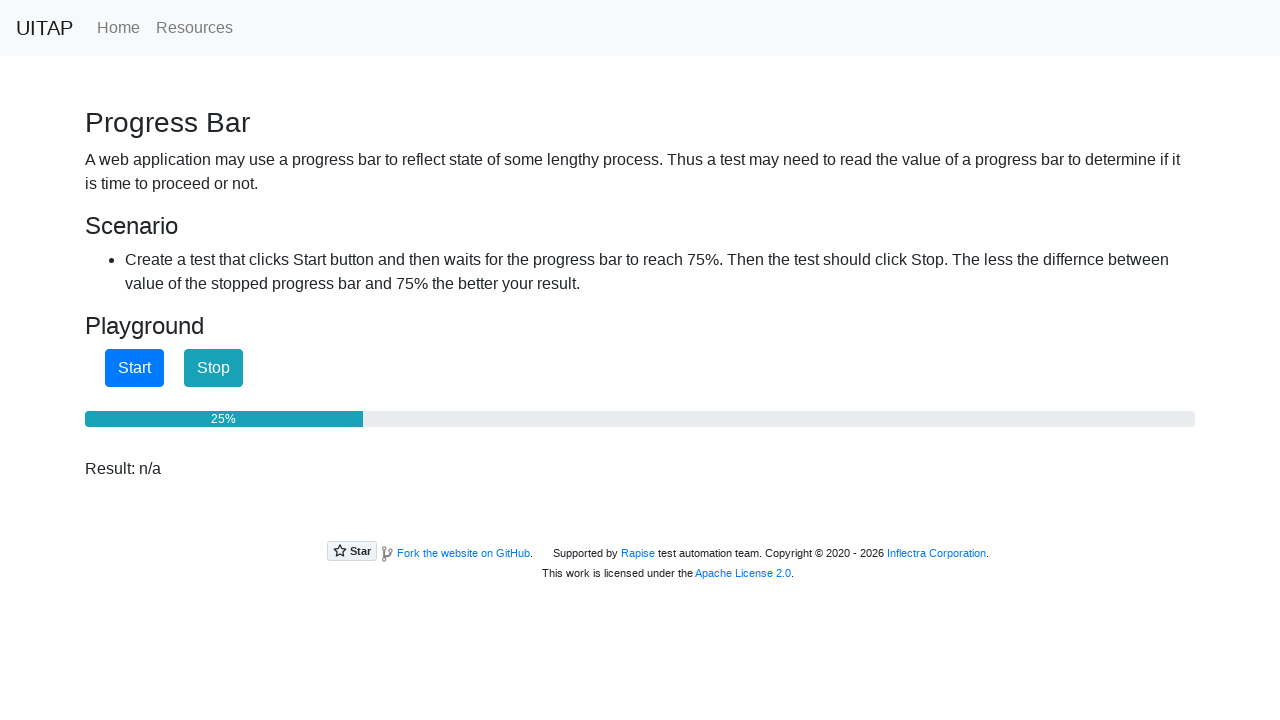

Navigated to progress bar page
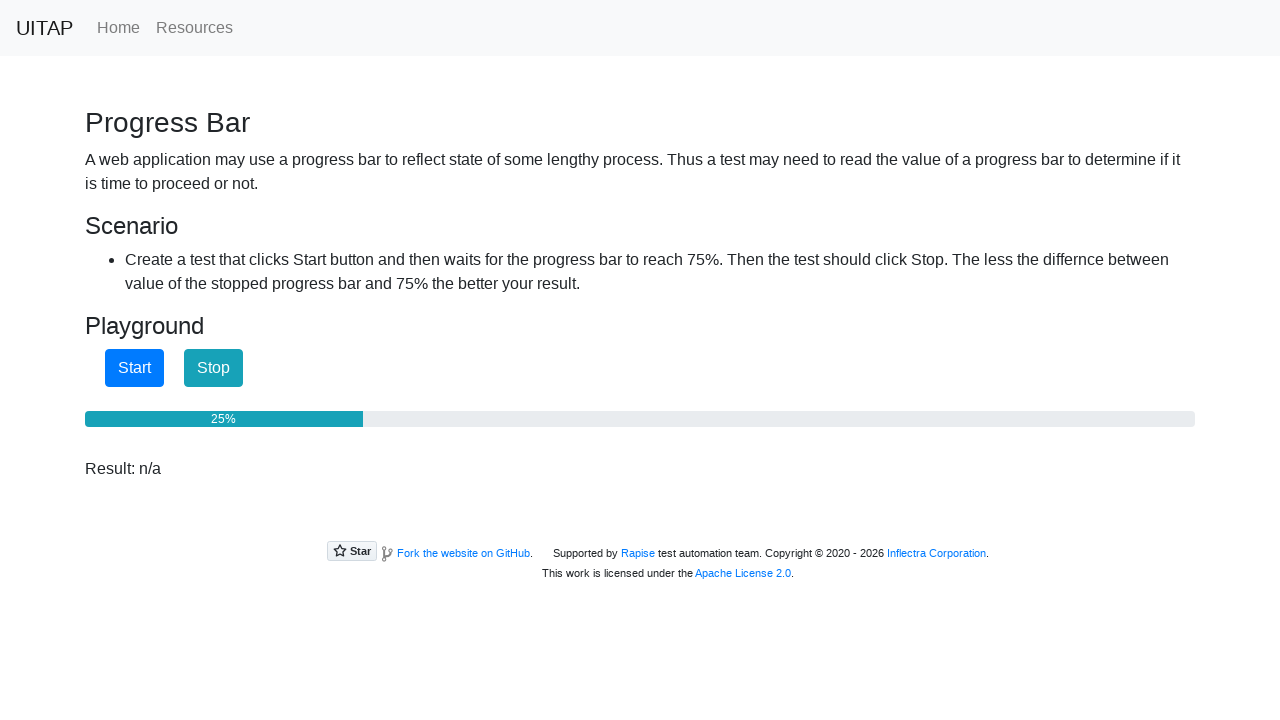

Clicked Start button to begin progress bar at (134, 368) on #startButton
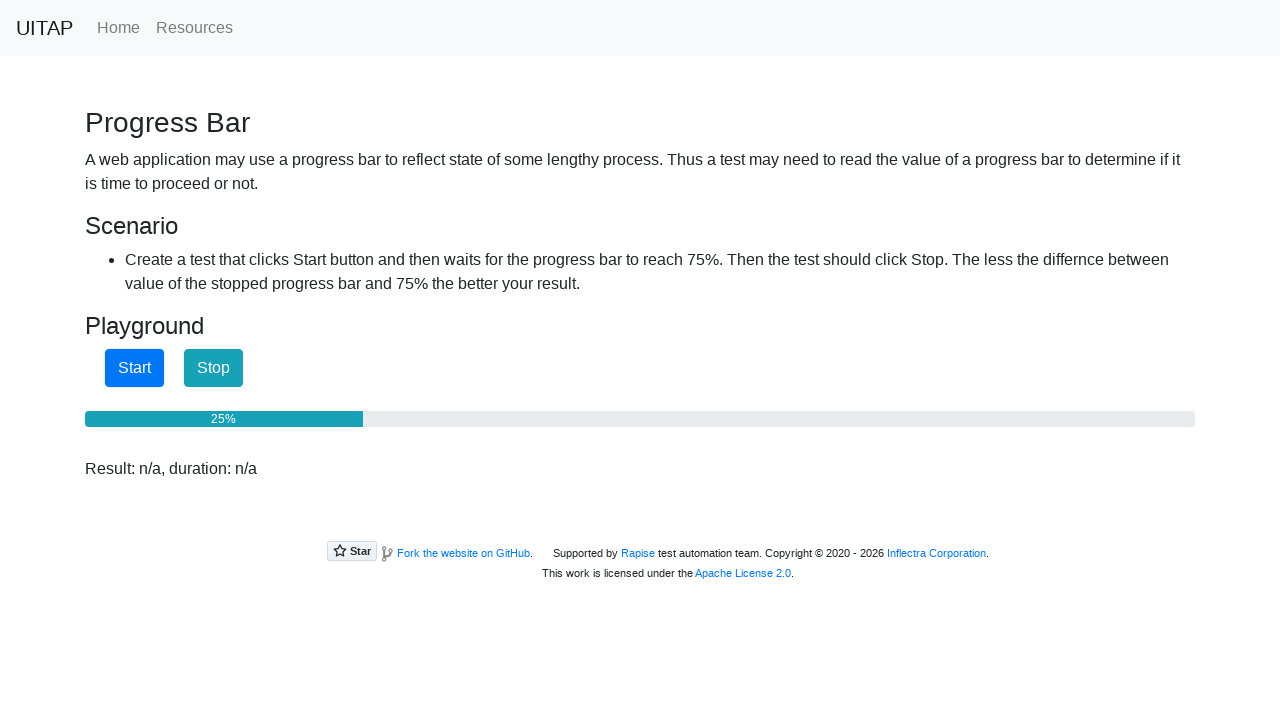

Waited 500ms for progress to advance
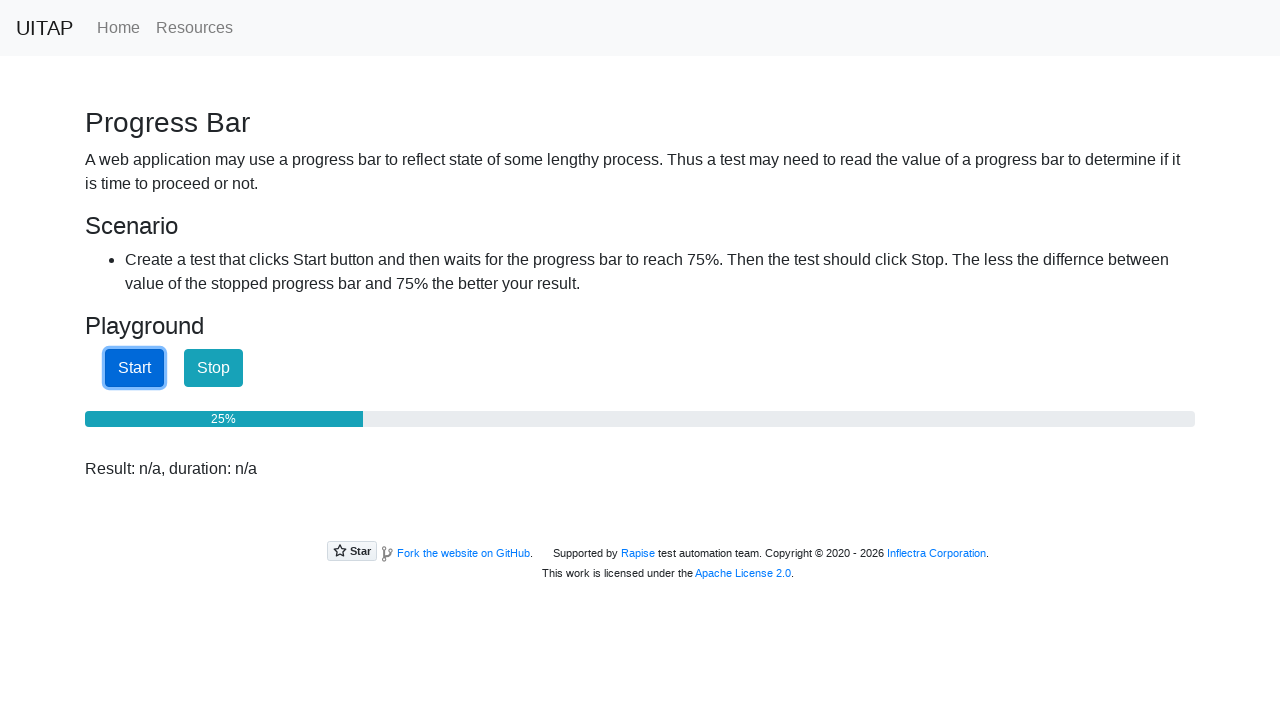

Clicked Stop button to halt progress bar at (214, 368) on #stopButton
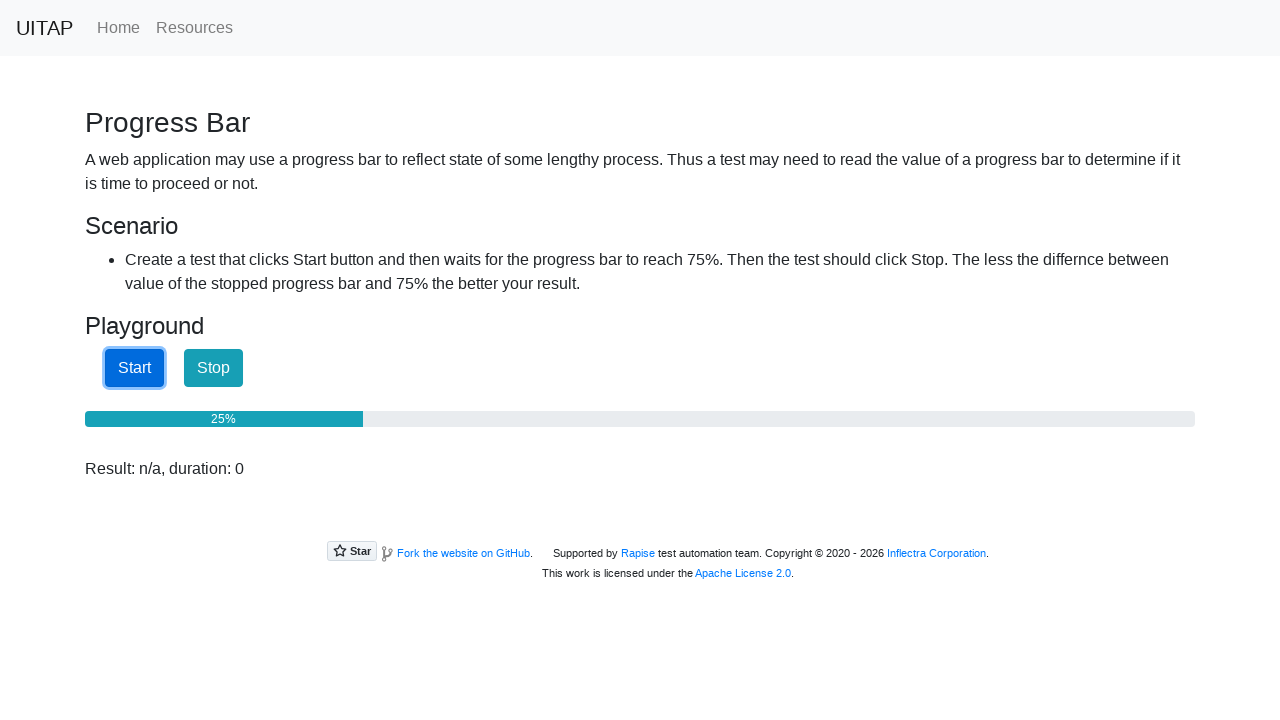

Result element appeared after stopping progress bar
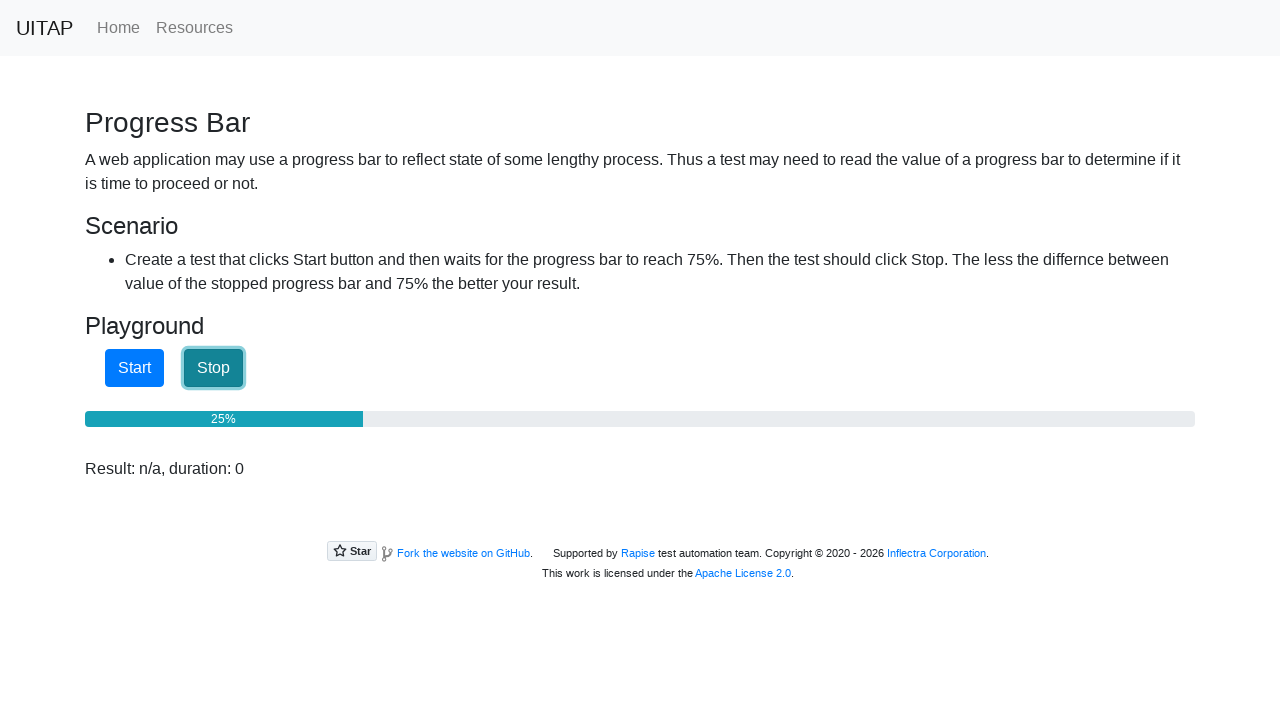

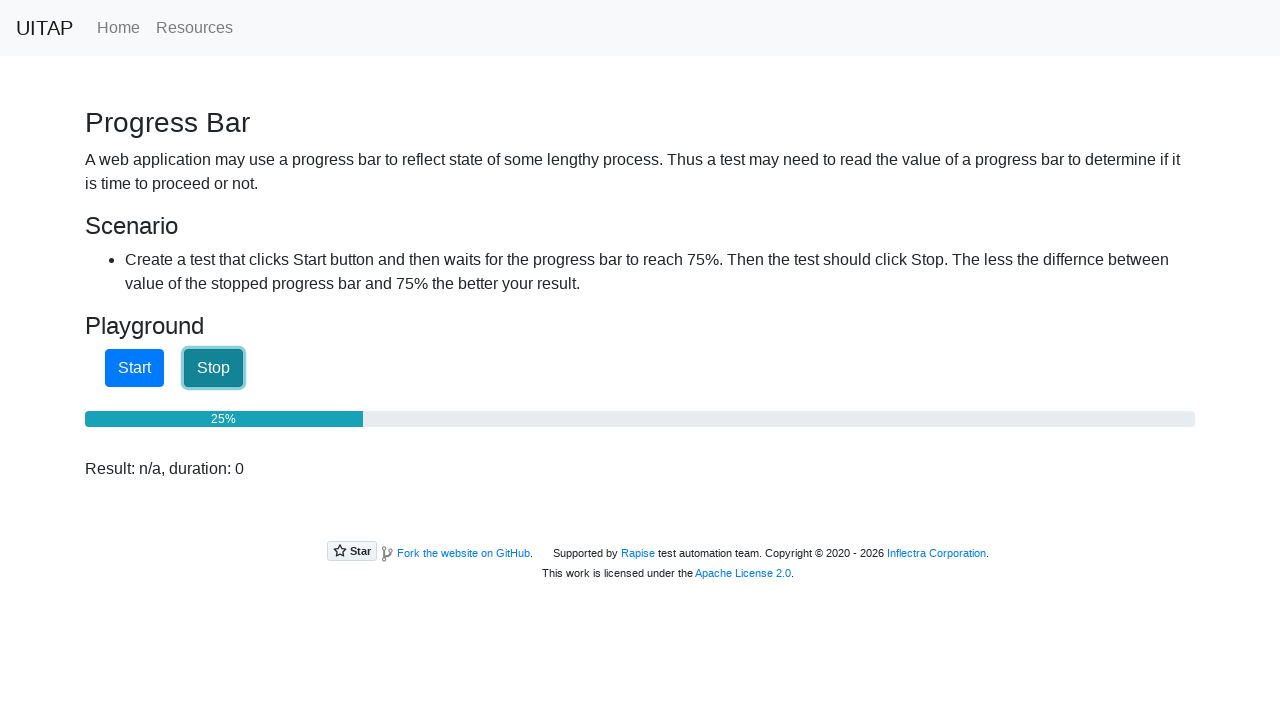